Tests radio button selection by clicking on a radio button and verifying its selected state

Starting URL: https://demoqa.com/radio-button

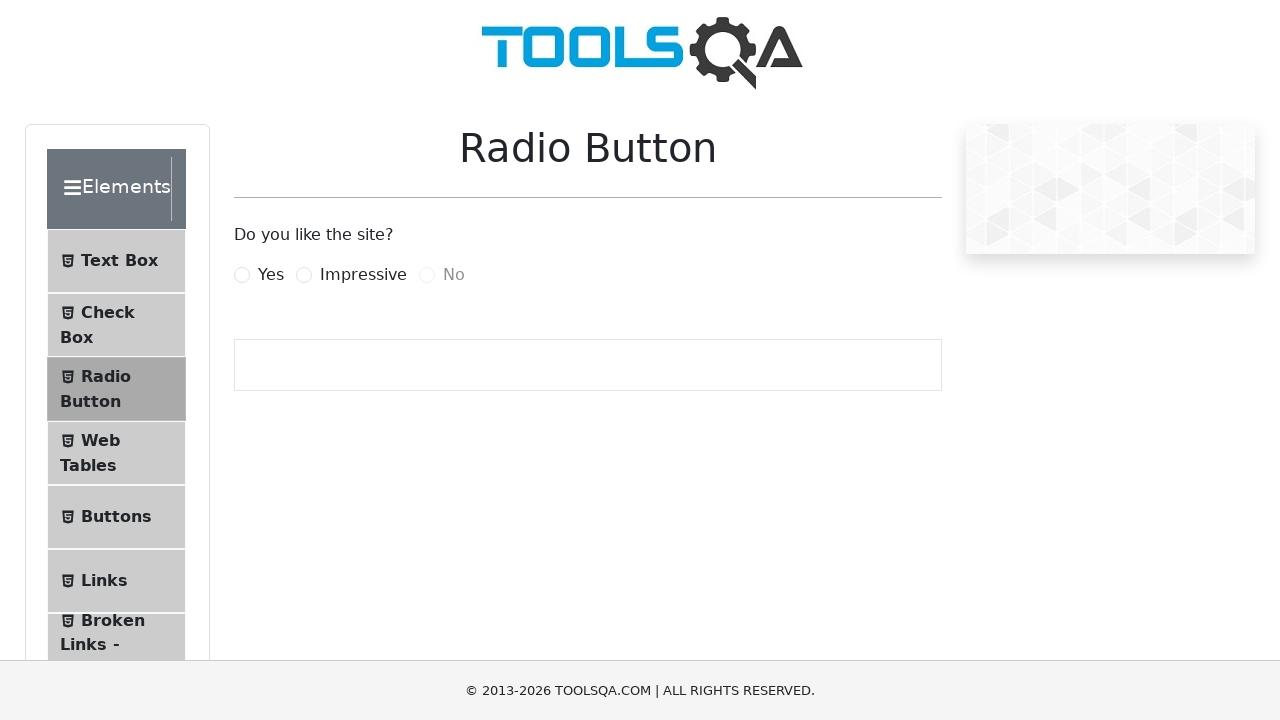

Clicked the 'Yes' radio button label at (271, 275) on label[for='yesRadio']
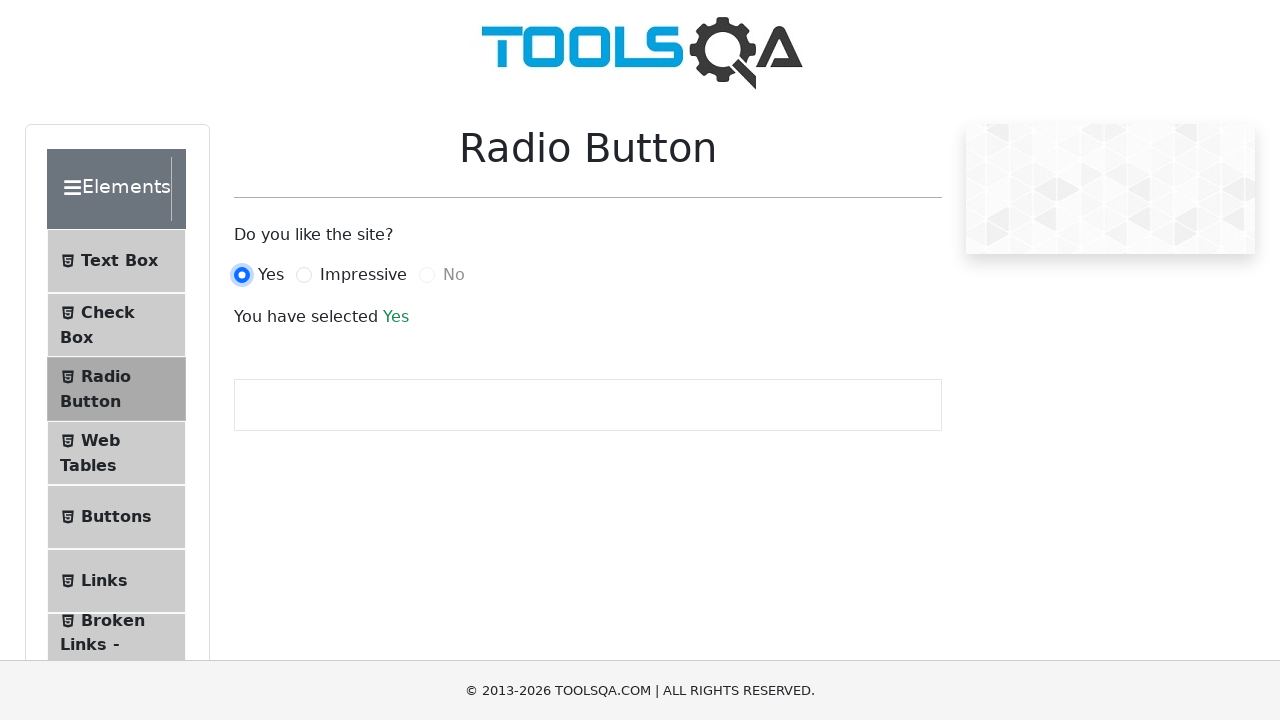

Verified that the 'Yes' radio button is selected
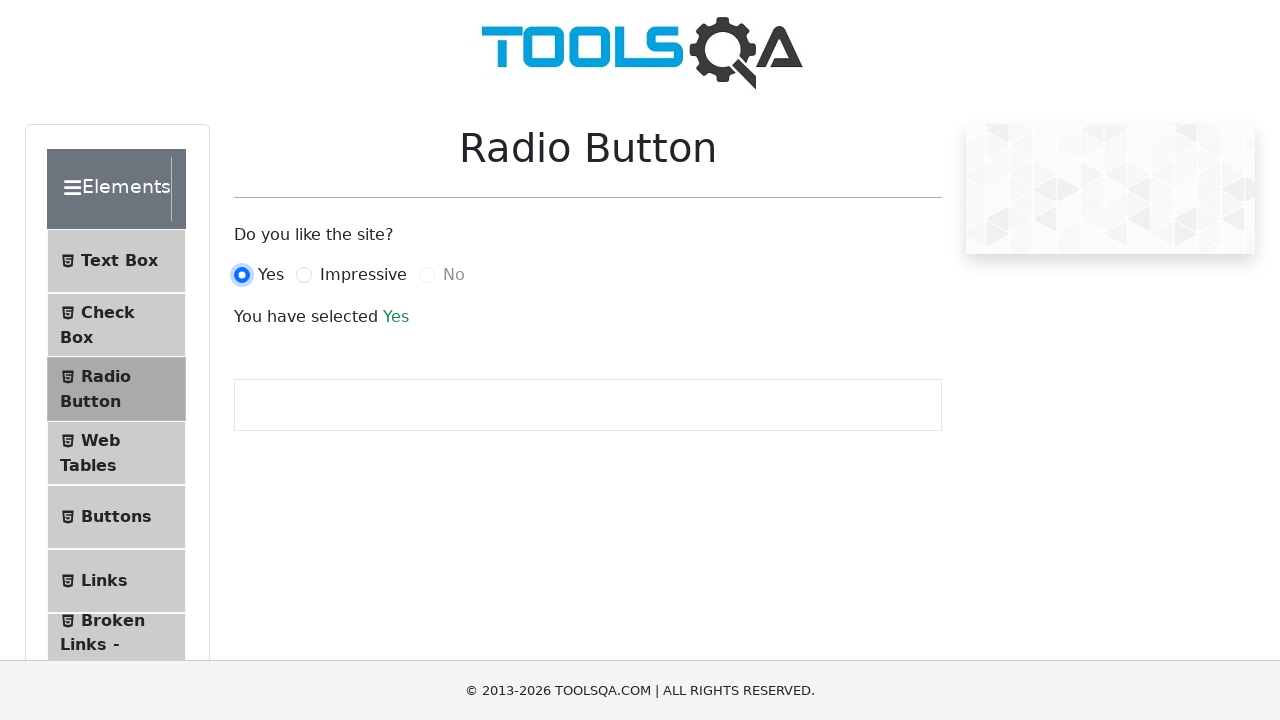

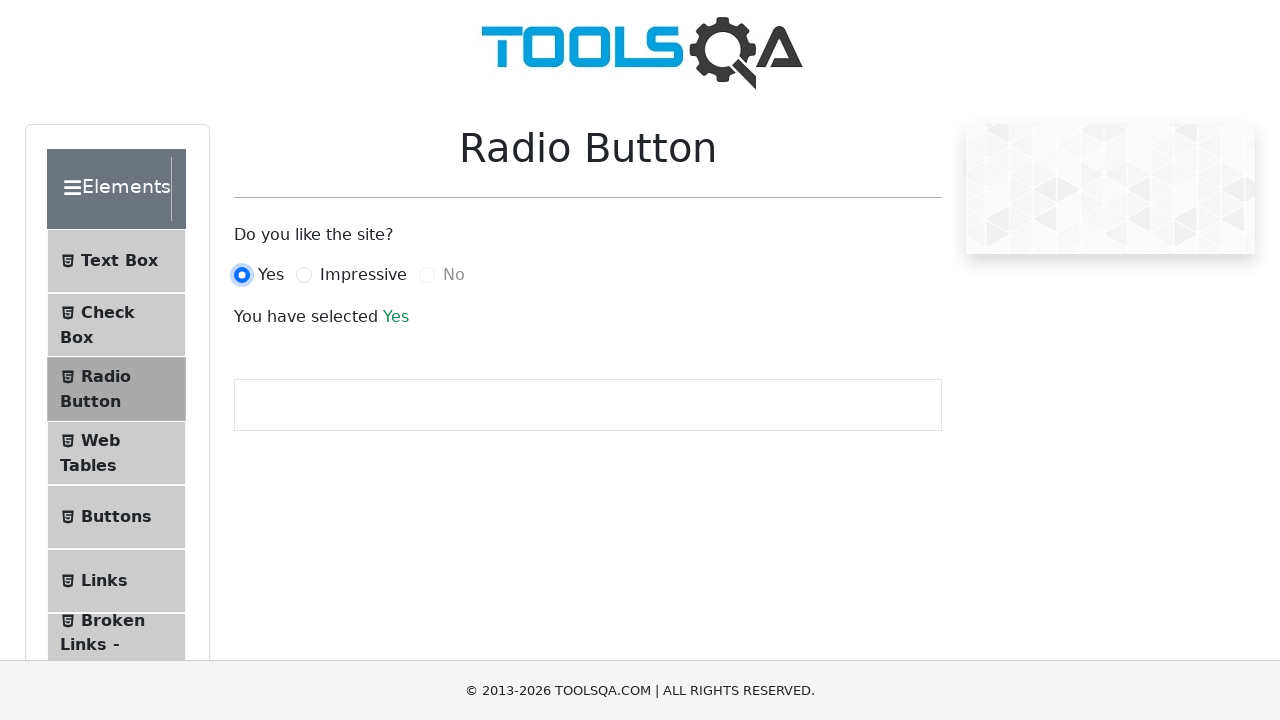